Simple test that navigates to wisequarter.com and verifies the page loads successfully by waiting for the page to be ready.

Starting URL: https://wisequarter.com

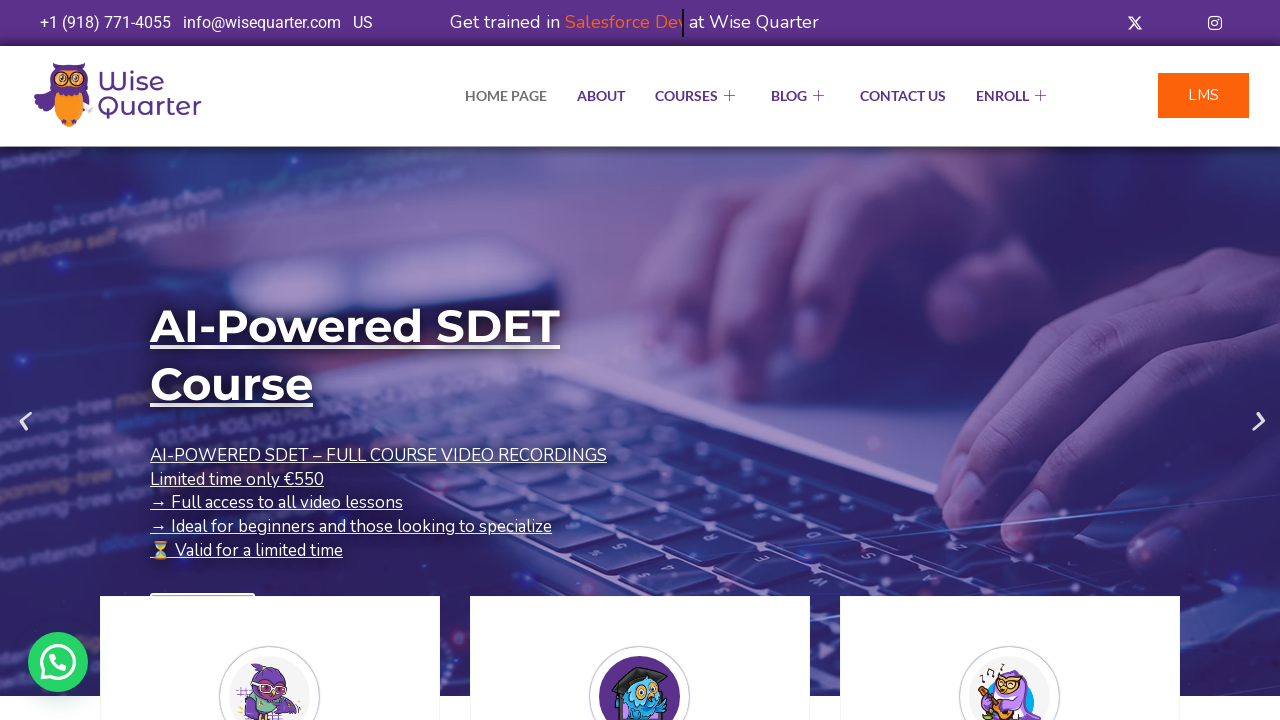

Navigated to https://wisequarter.com
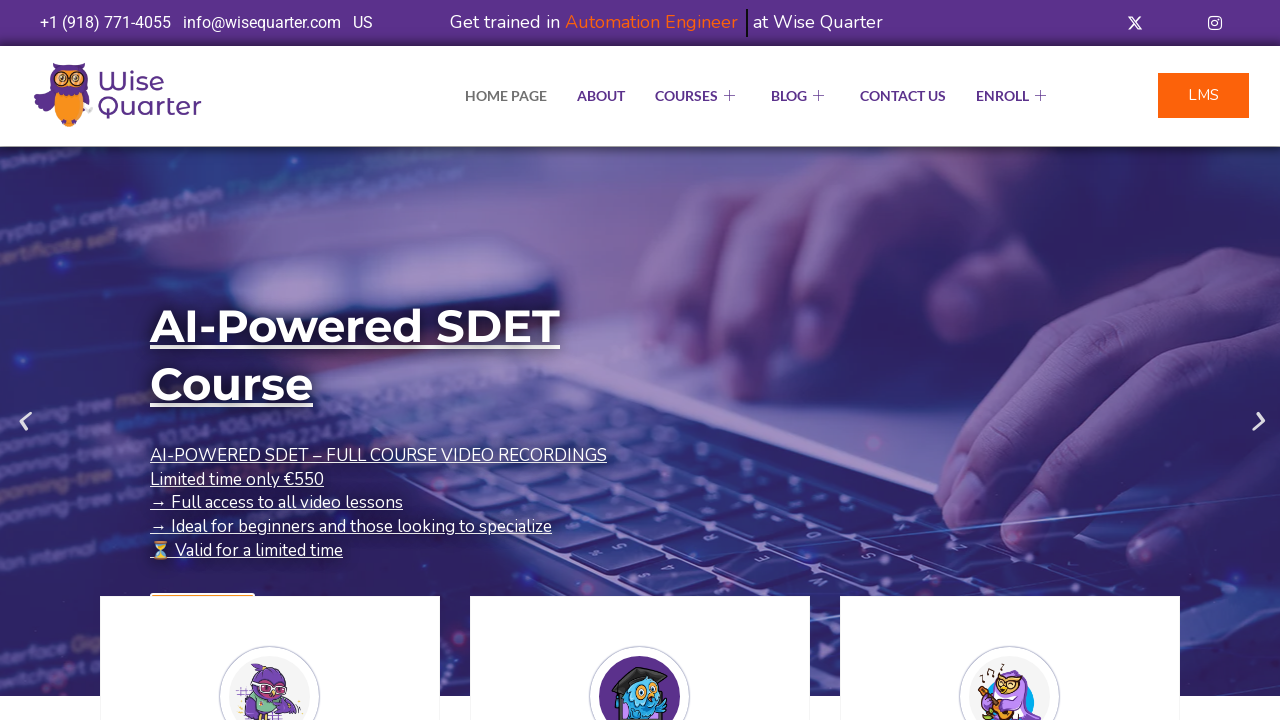

Page DOM content loaded successfully
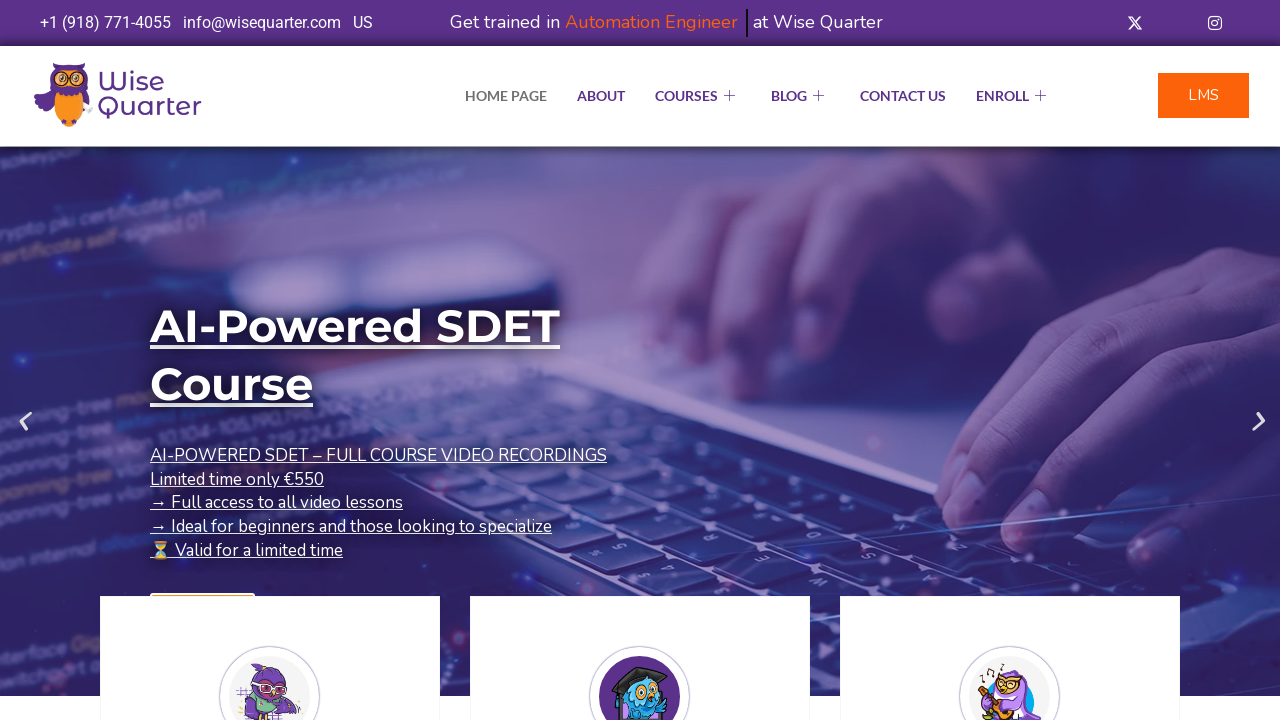

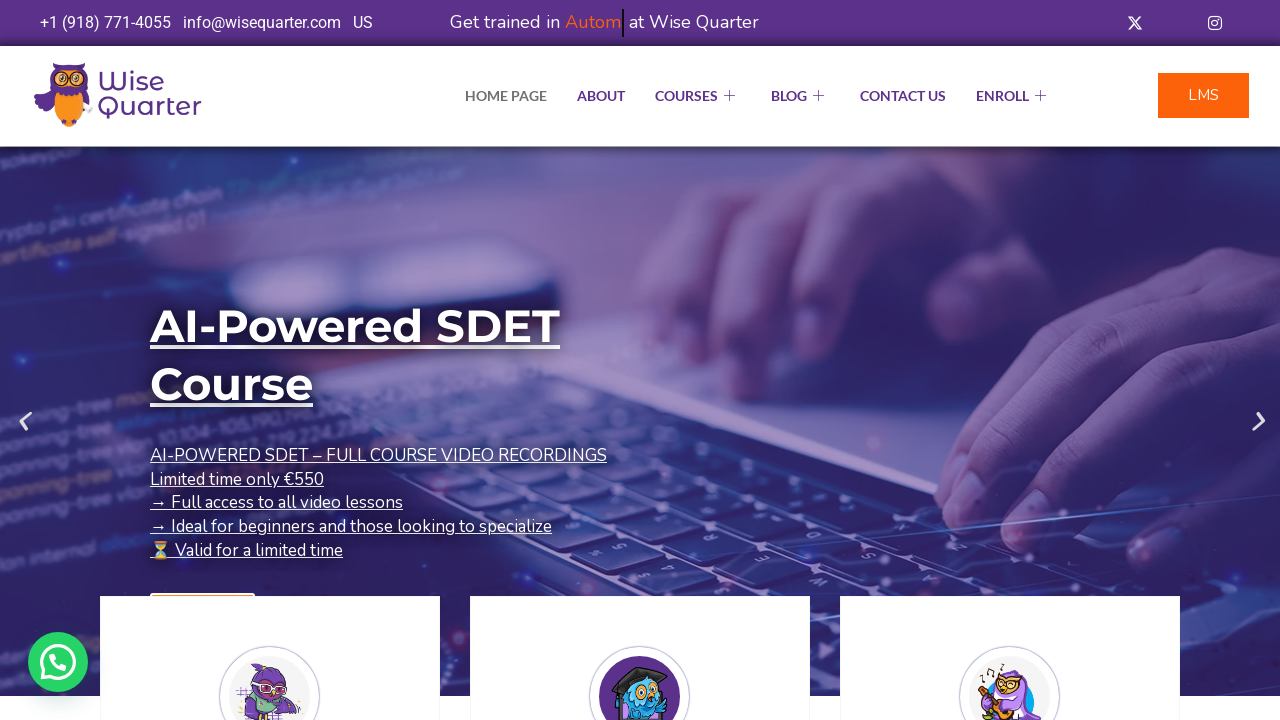